Tests page scrolling functionality by scrolling down to the bottom of a flags of the world page

Starting URL: https://www.worldometers.info/geography/flags-of-the-world/

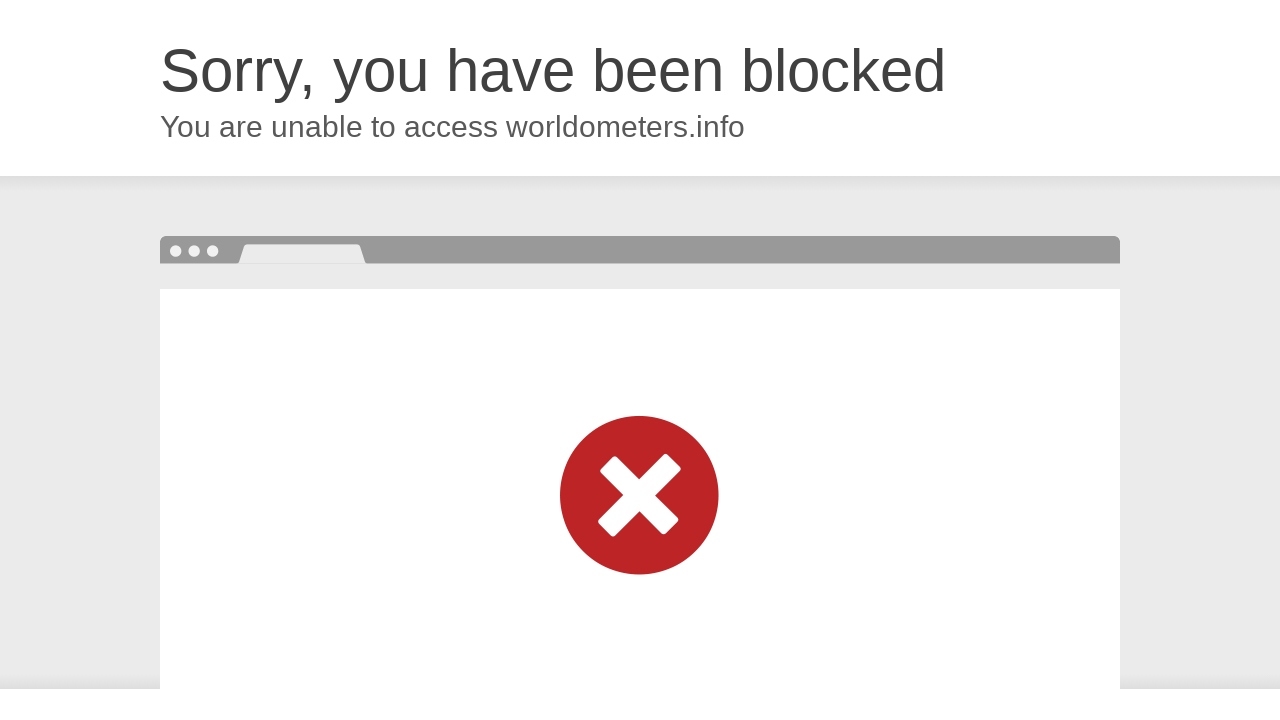

Scrolled down to the bottom of the flags of the world page
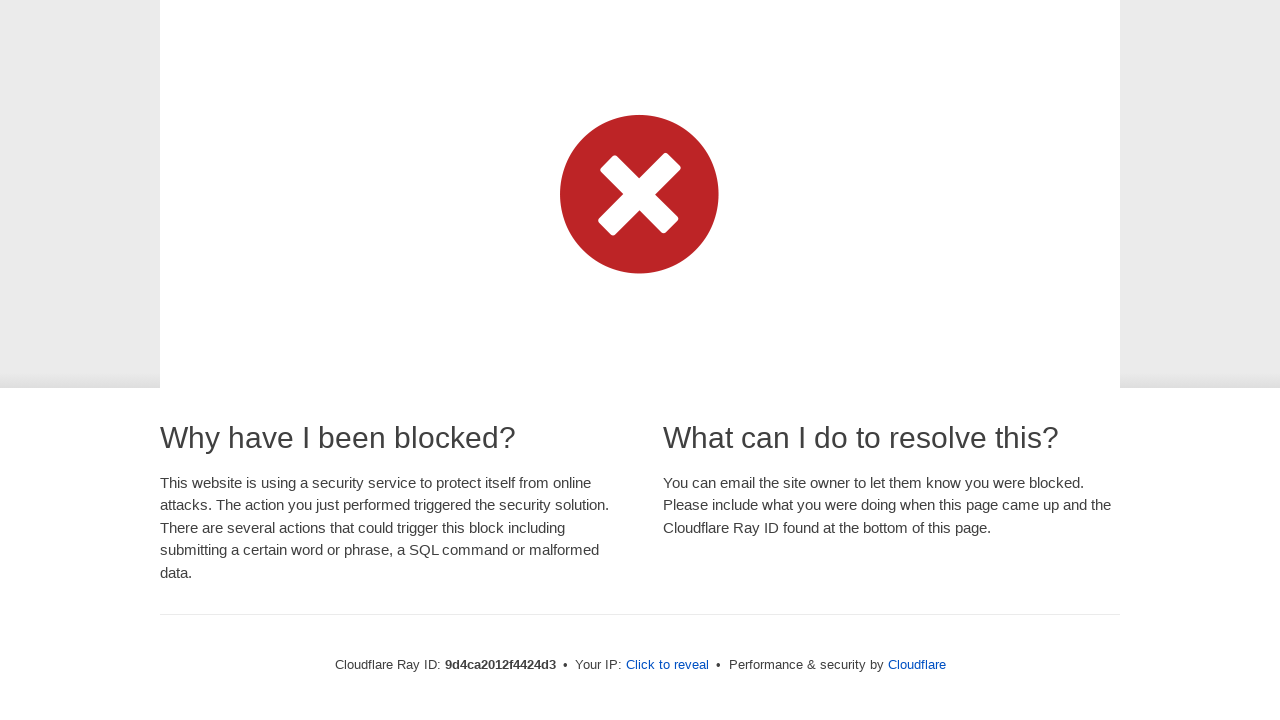

Waited 1 second for lazy-loaded content to appear
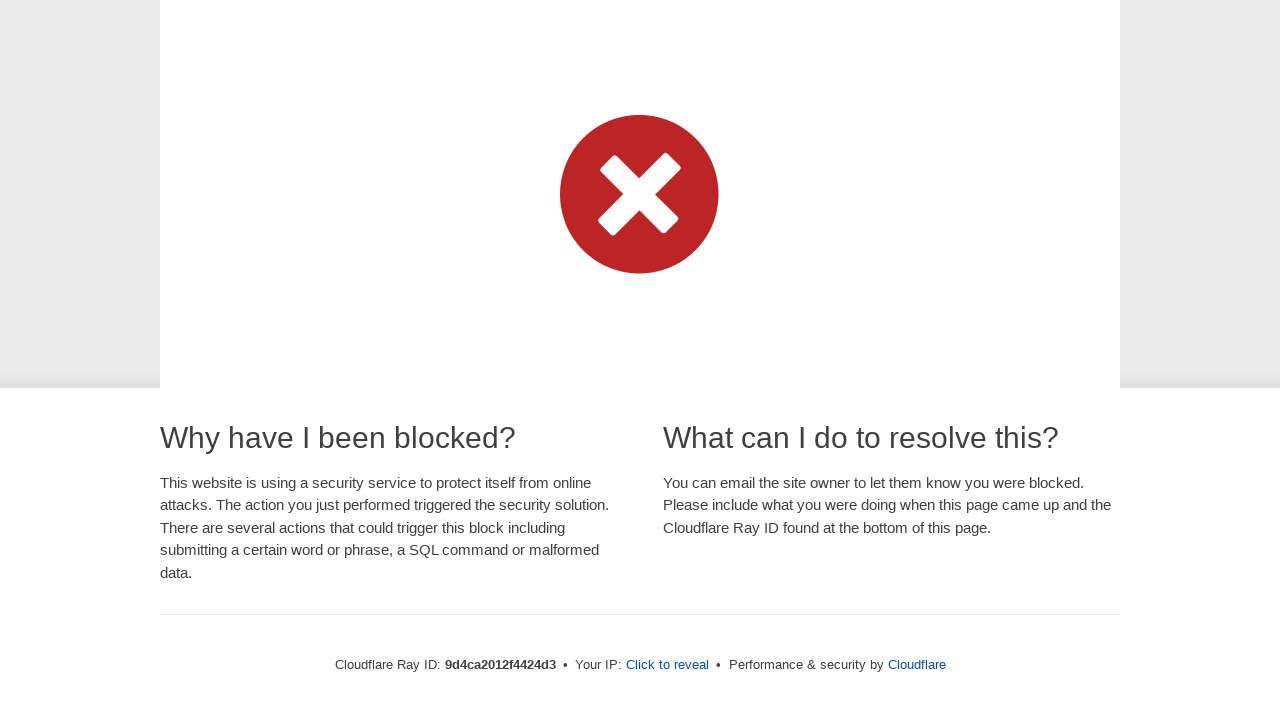

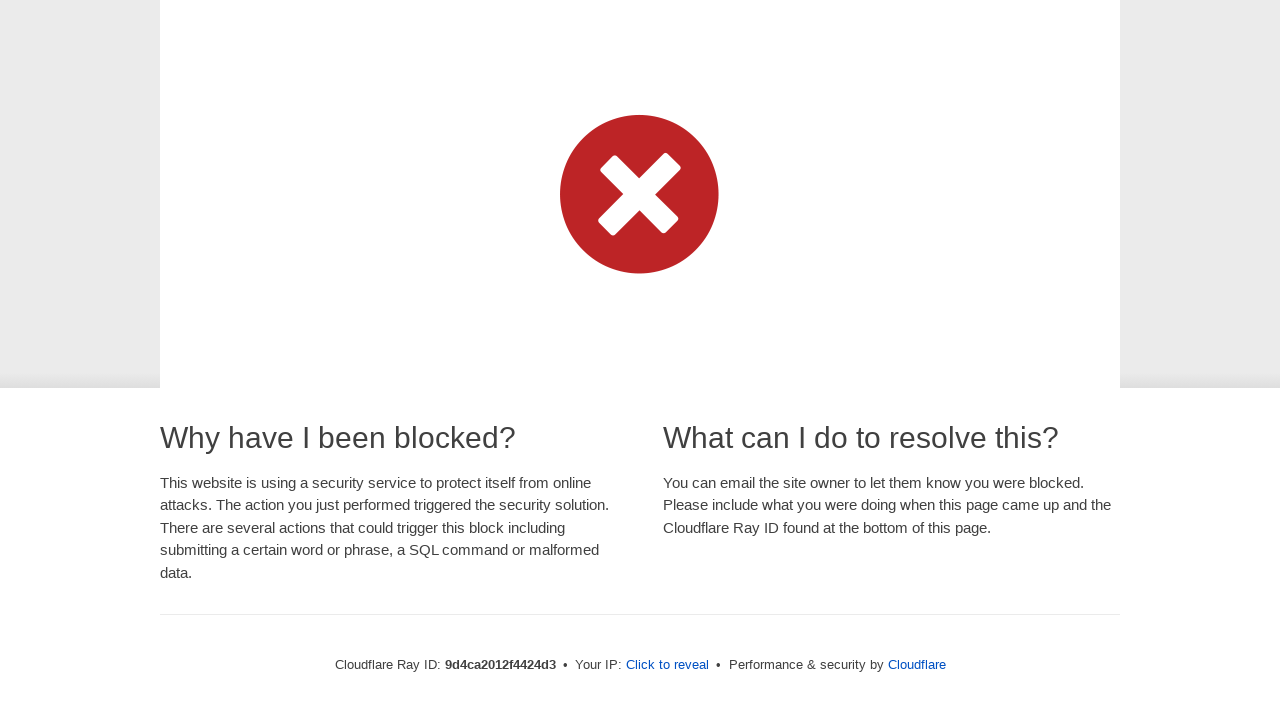